Tests mouse hover functionality by hovering over a "Point Me" button and a "Laptops" link element

Starting URL: https://testautomationpractice.blogspot.com/

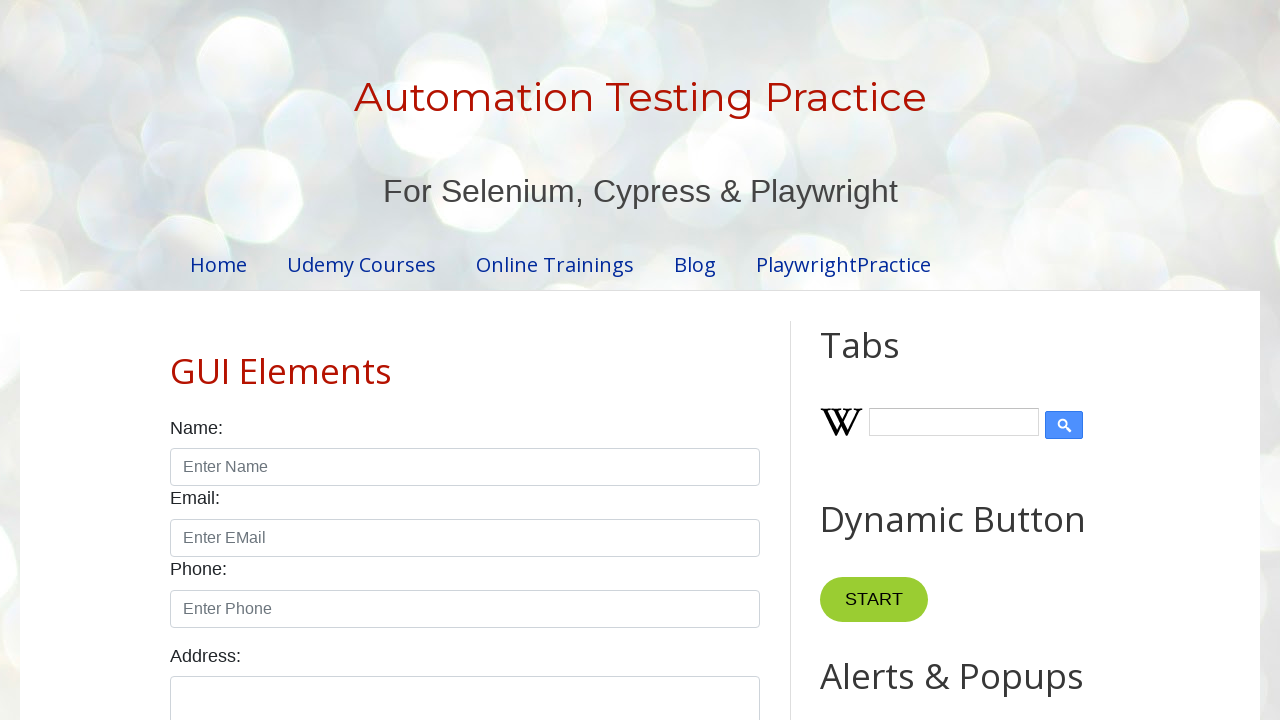

Located 'Point Me' button element
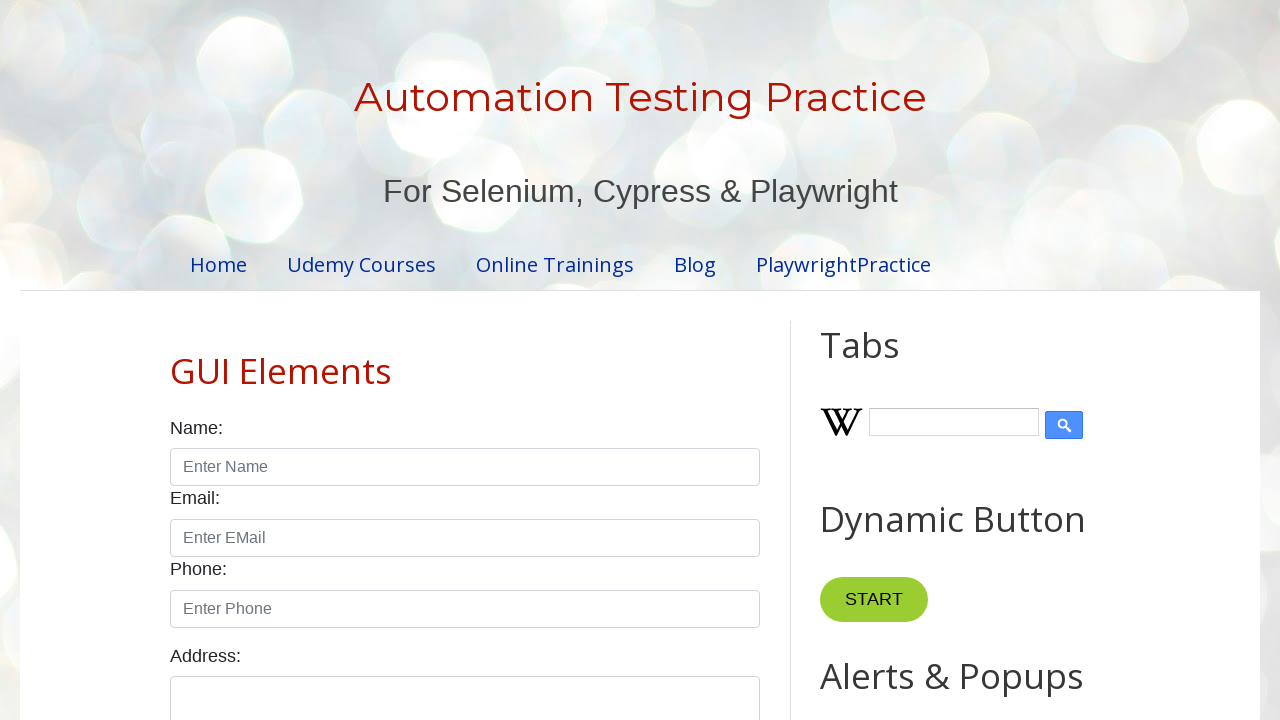

Located 'Laptops' link element
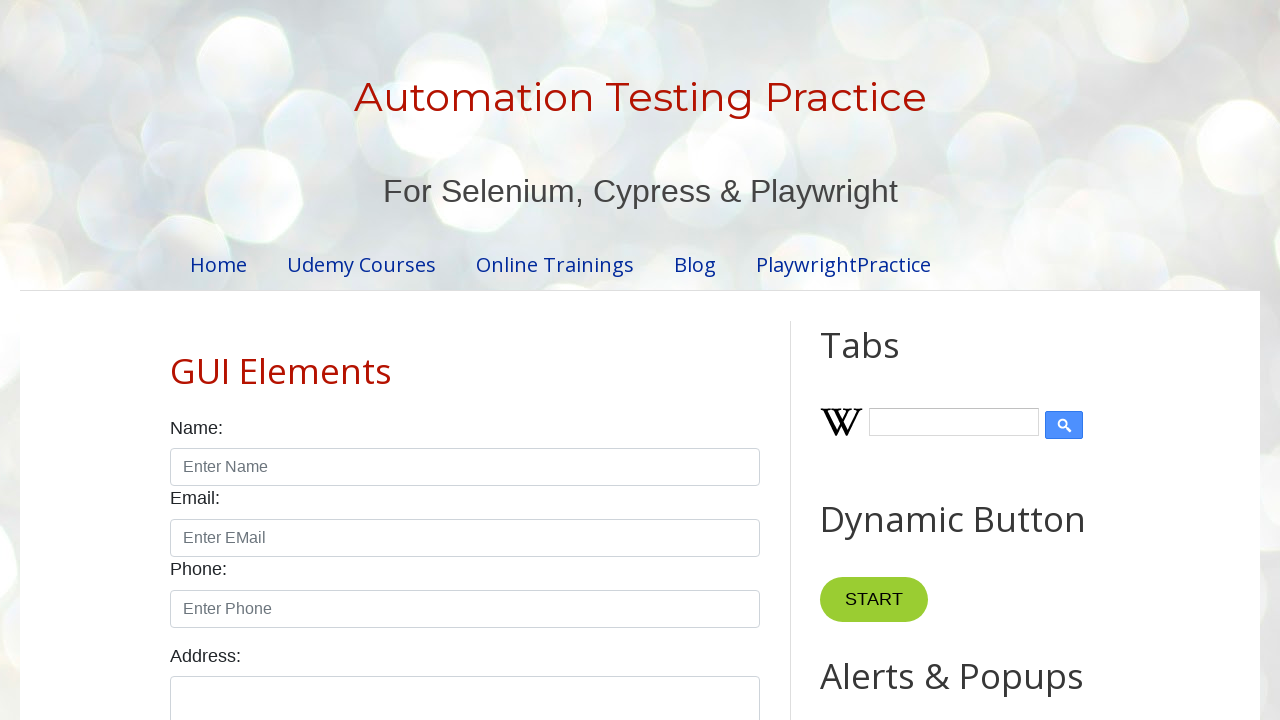

Hovered mouse over 'Point Me' button at (868, 360) on xpath=//button[normalize-space()='Point Me']
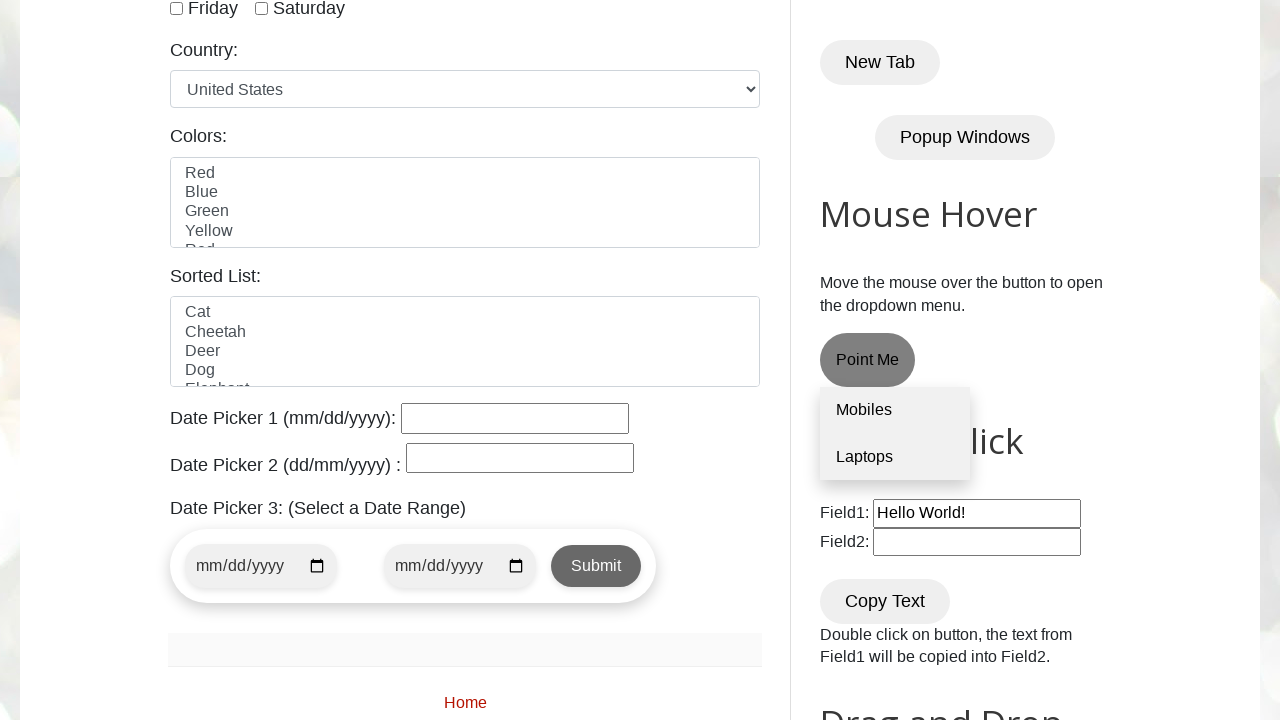

Hovered mouse over 'Laptops' link at (895, 457) on xpath=//a[normalize-space()='Laptops']
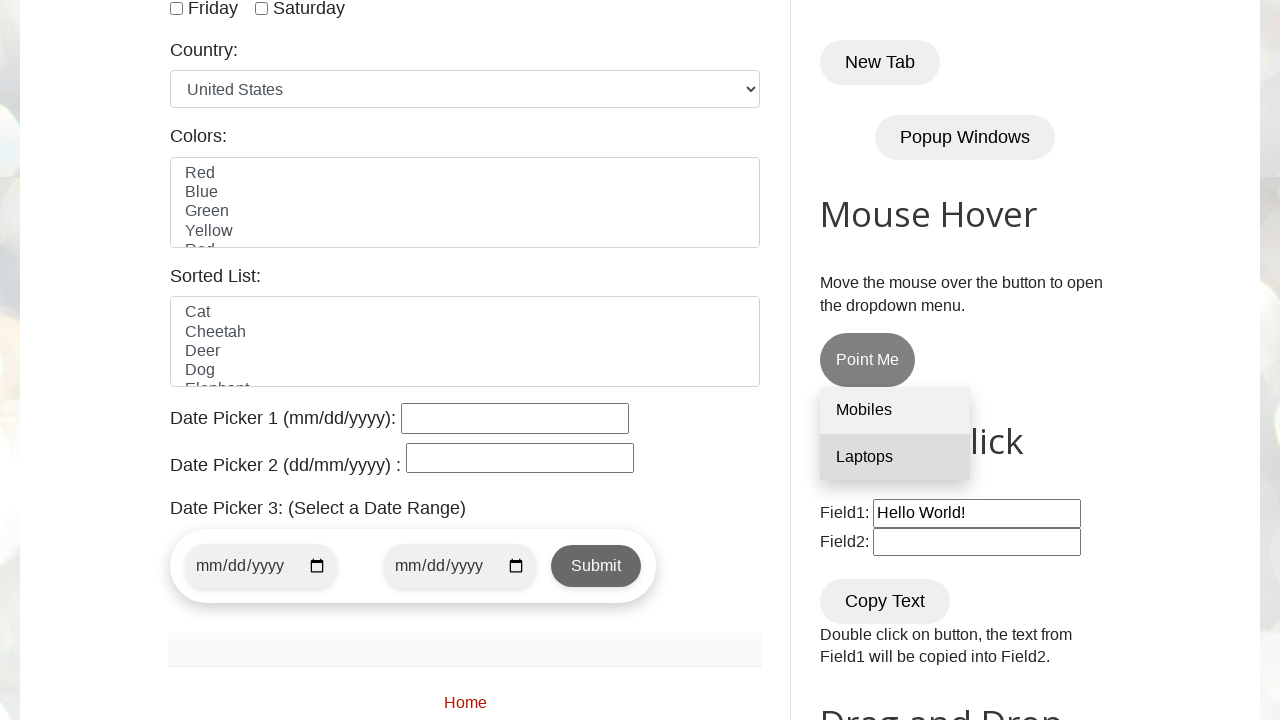

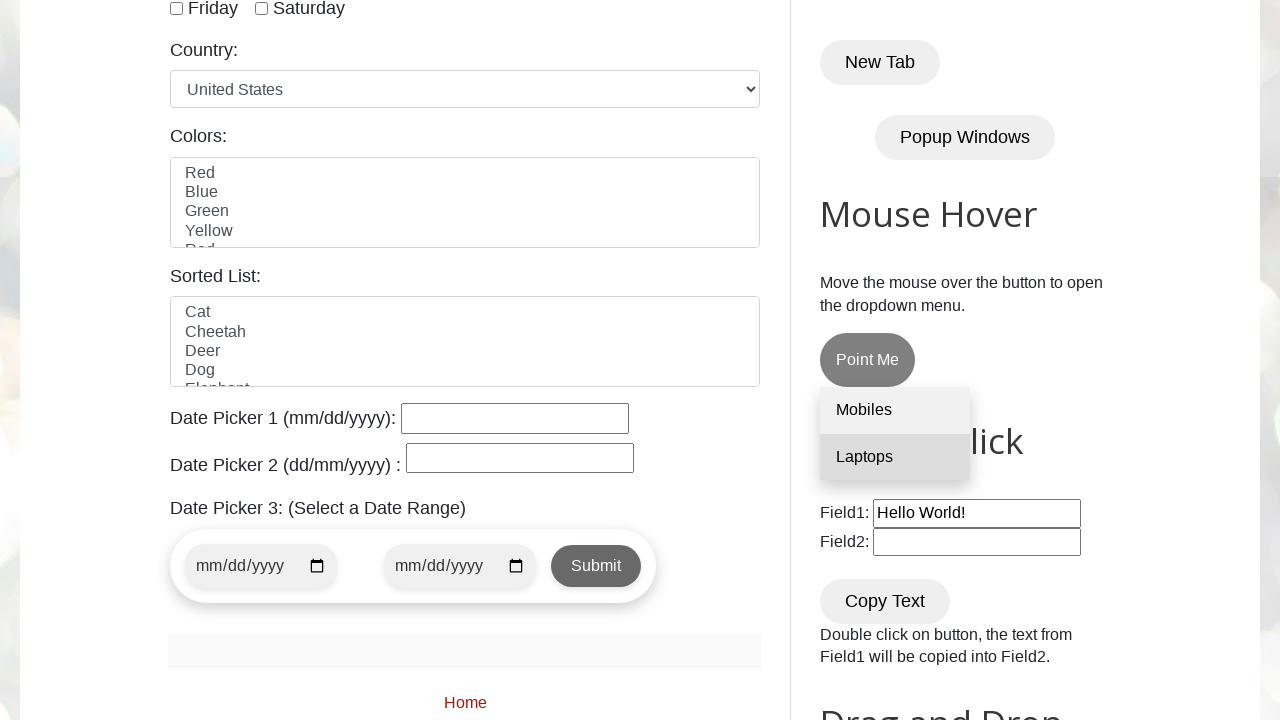